Navigates to the Tuniu travel website homepage and waits for it to load.

Starting URL: http://tuniu.com

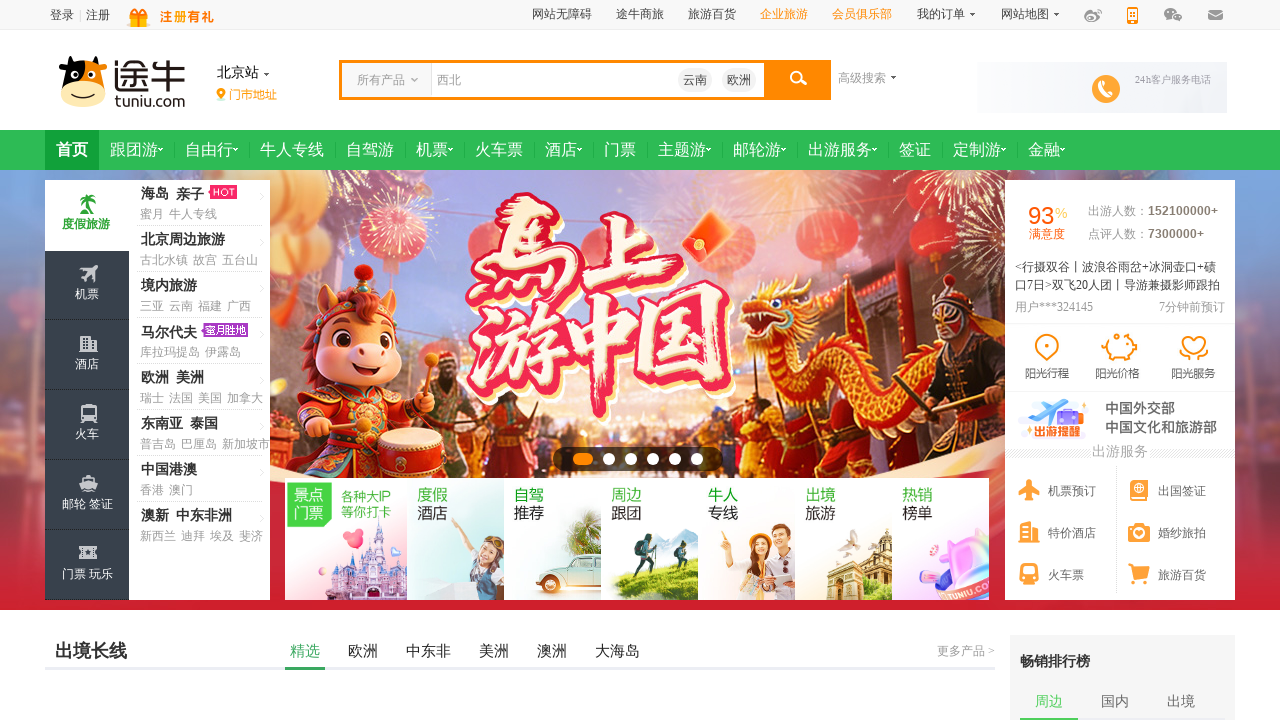

Navigated to Tuniu travel website homepage and waited for DOM to load
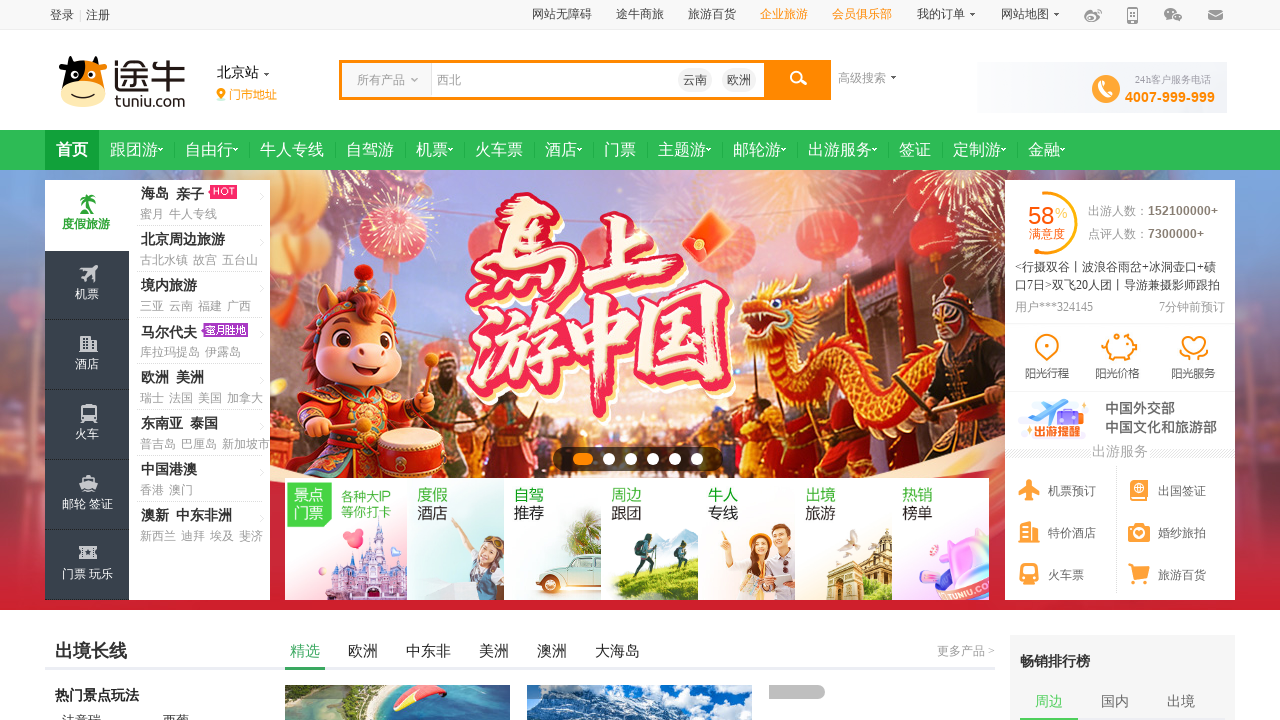

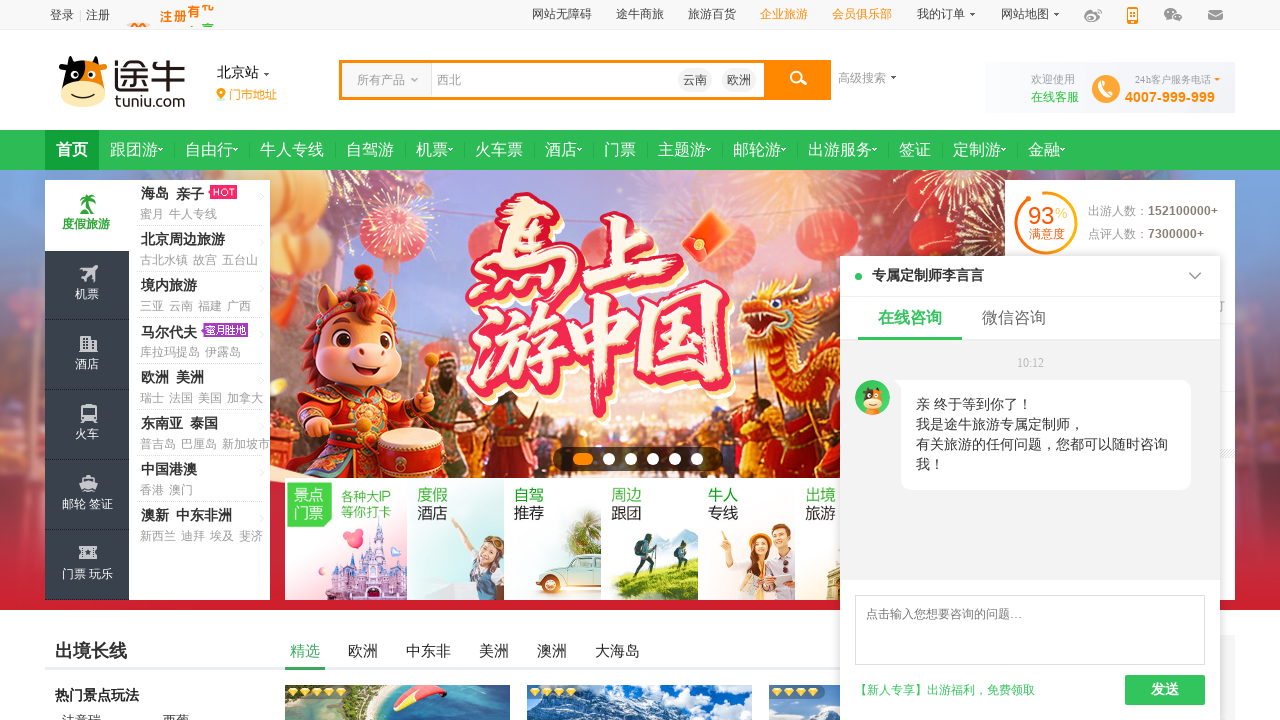